Performs a withdrawal transaction after logging in as a customer

Starting URL: https://globalsqa.com/angularJs-protractor/BankingProject/#/login

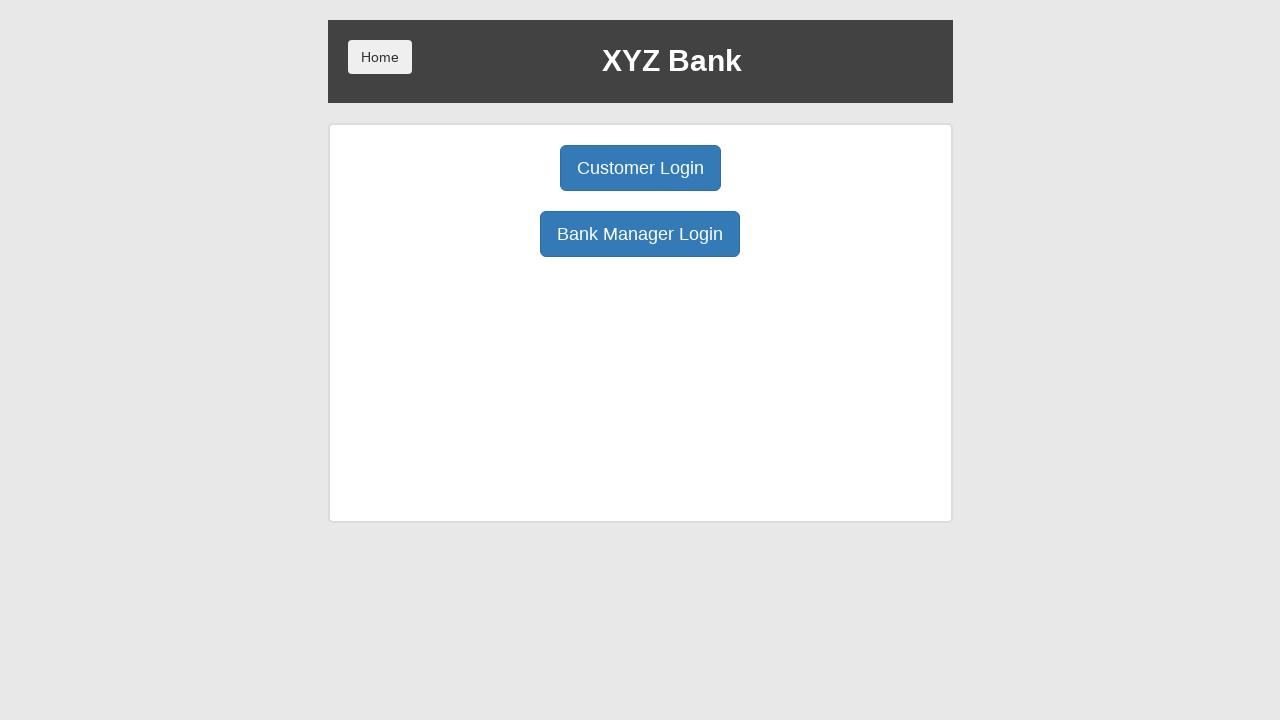

Clicked Customer Login button at (640, 168) on button:has-text('Customer Login')
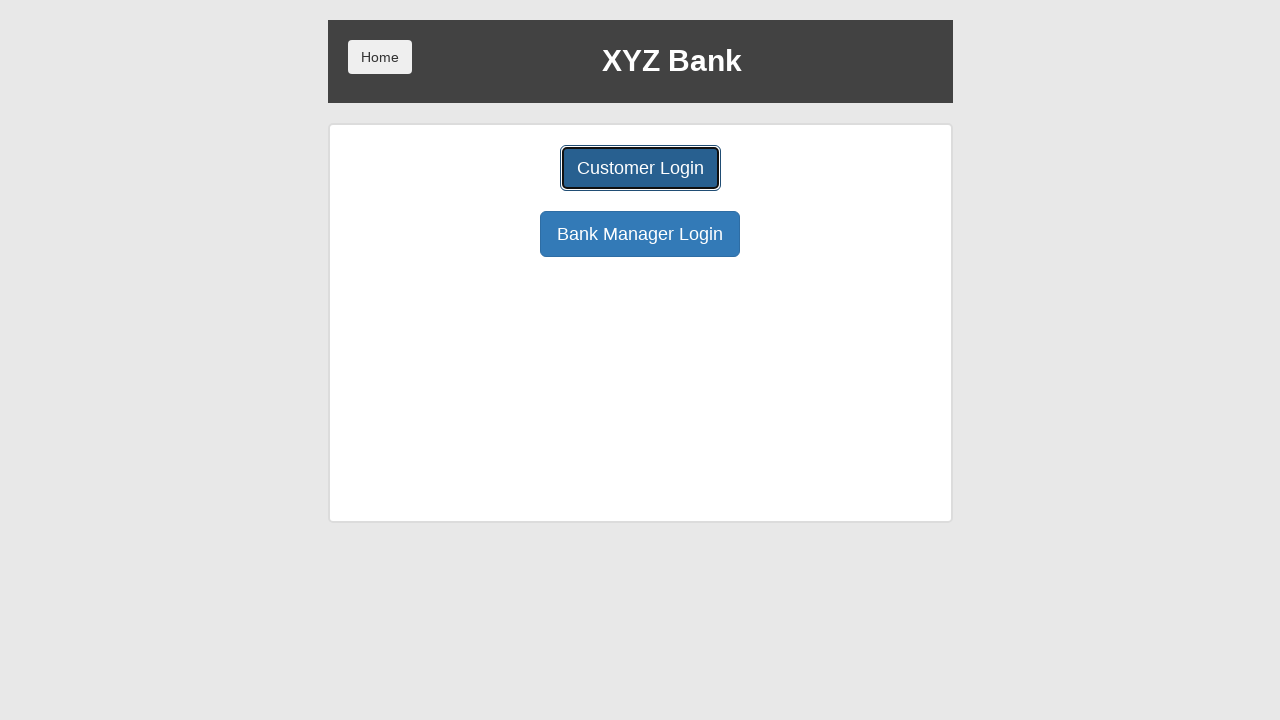

Customer dropdown appeared
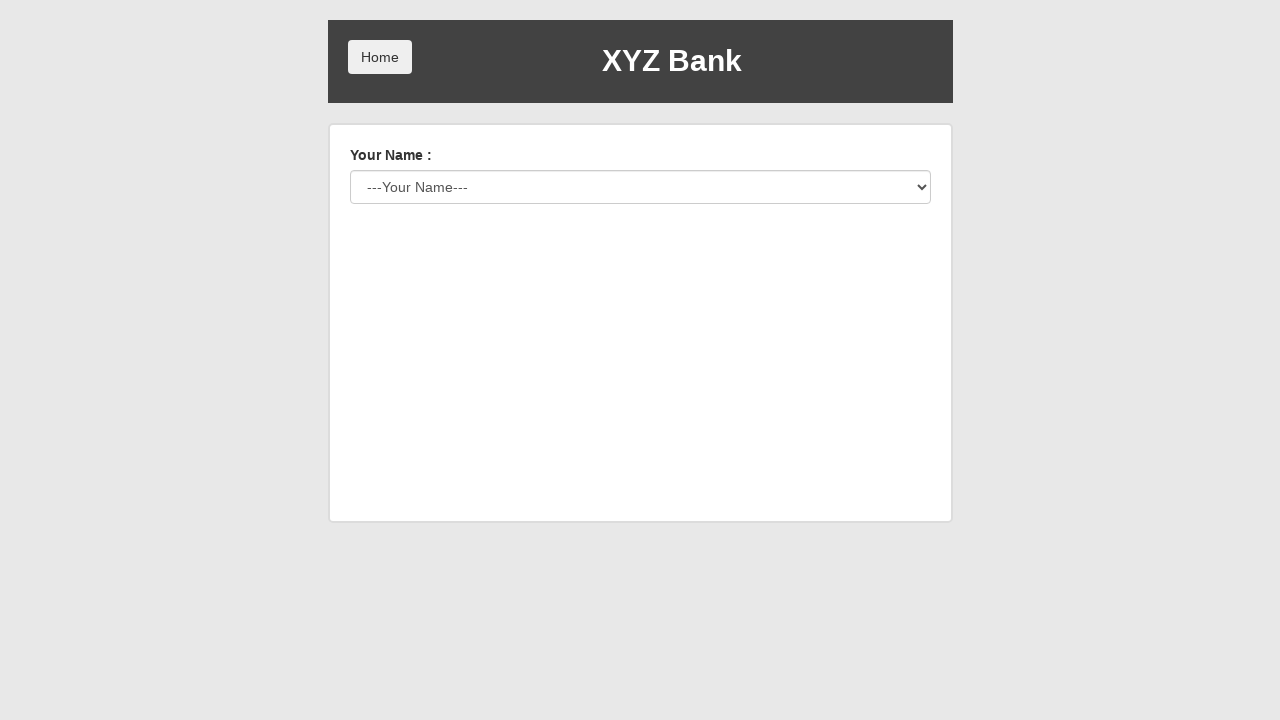

Selected customer from dropdown at index 2 on select#userSelect
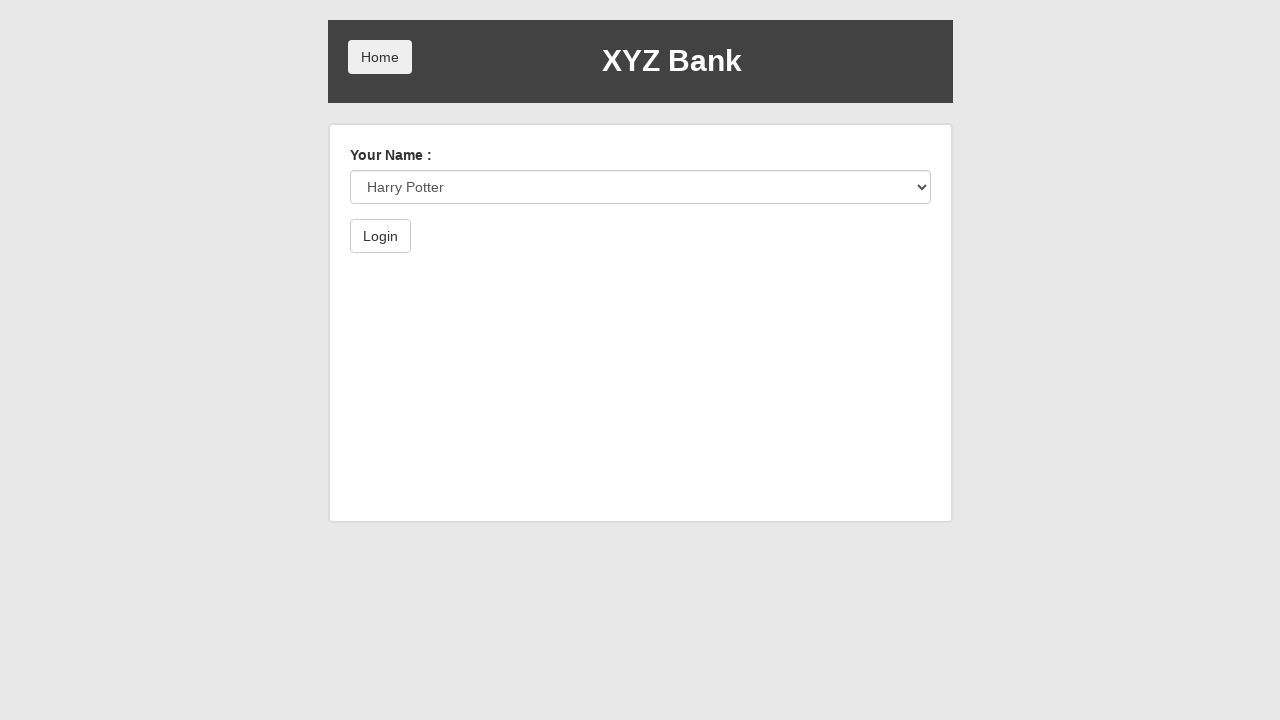

Clicked Login button to authenticate customer at (380, 236) on button:has-text('Login')
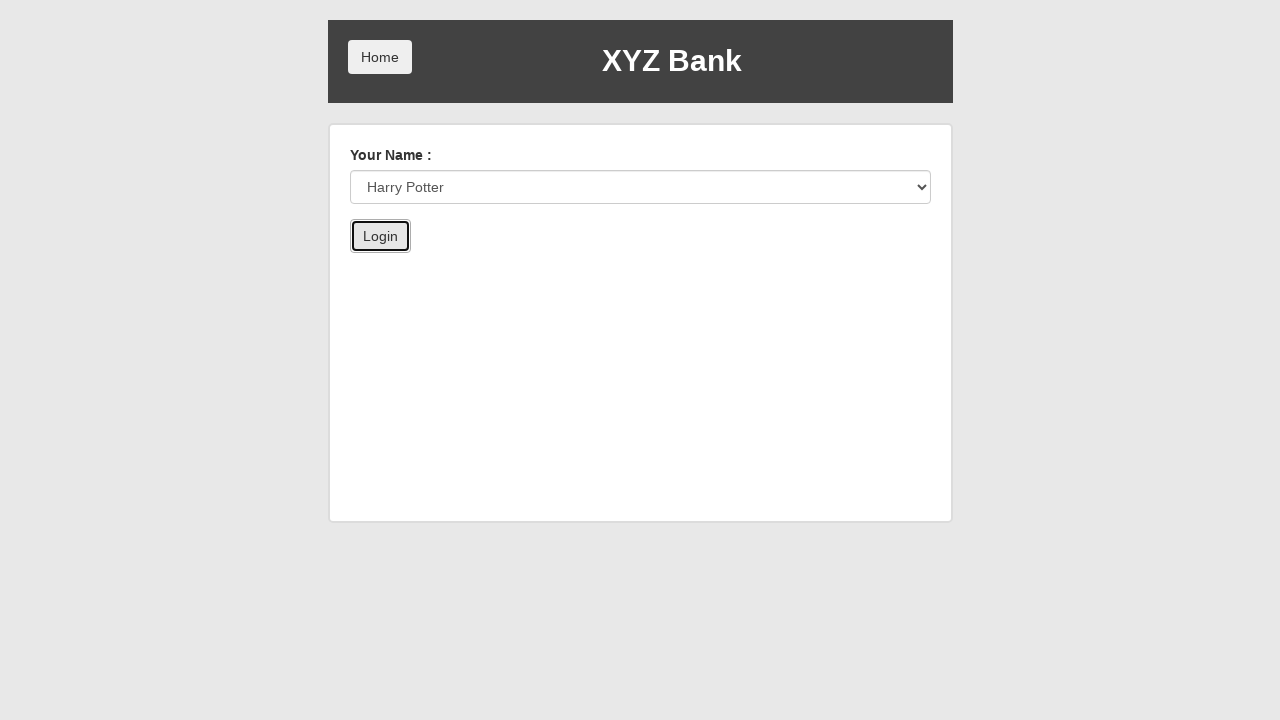

Clicked Withdrawal button at (760, 264) on button:has-text('Withdrawl')
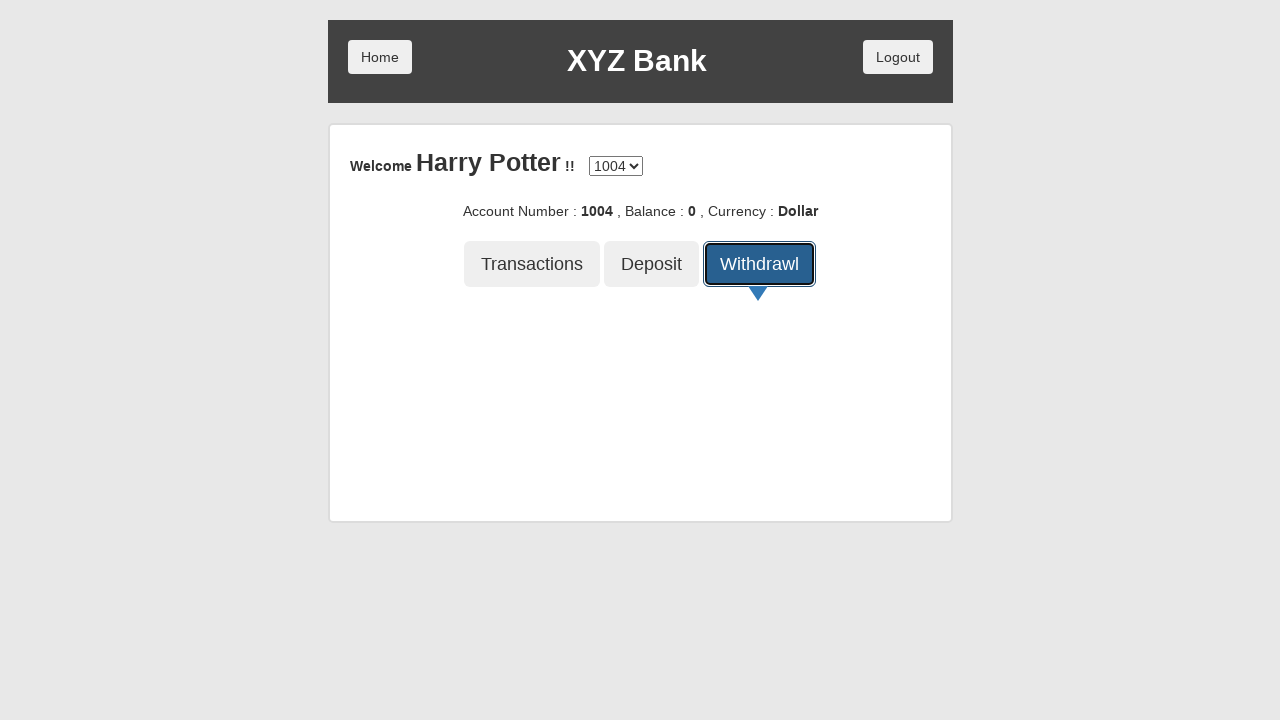

Entered withdrawal amount of 10000 on input[placeholder='amount']
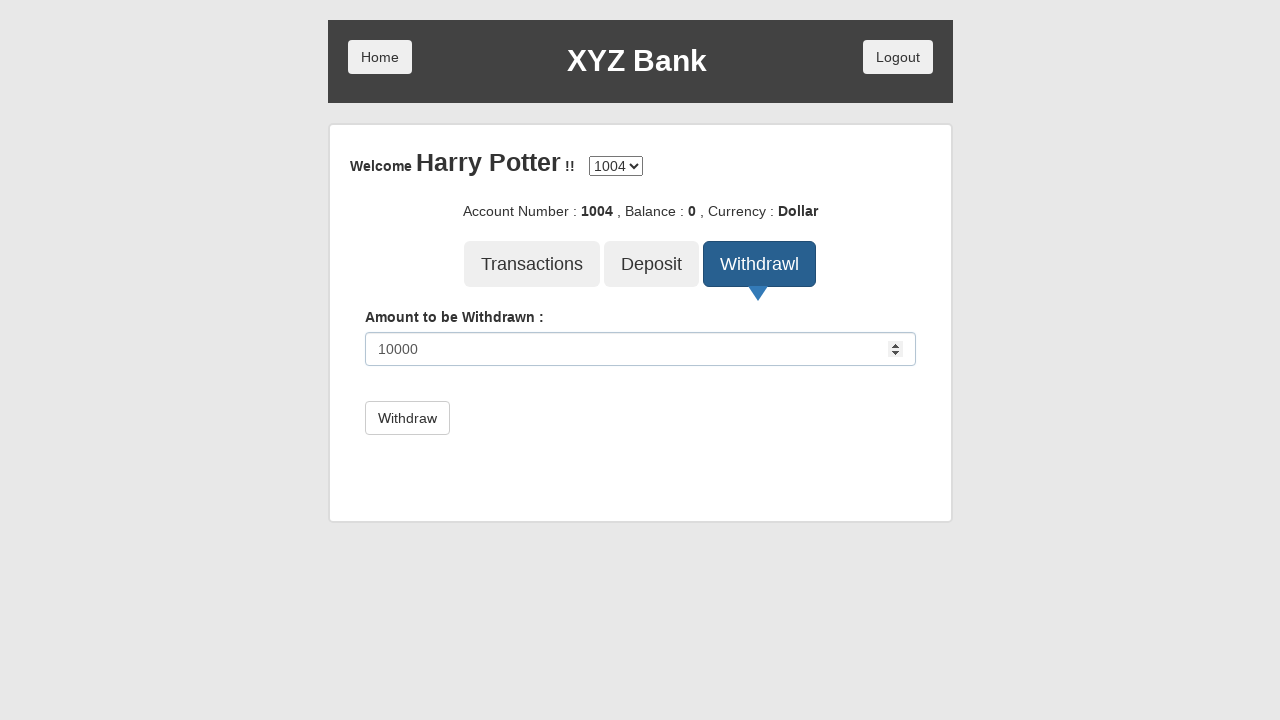

Submitted withdrawal transaction at (407, 418) on button[type='submit']
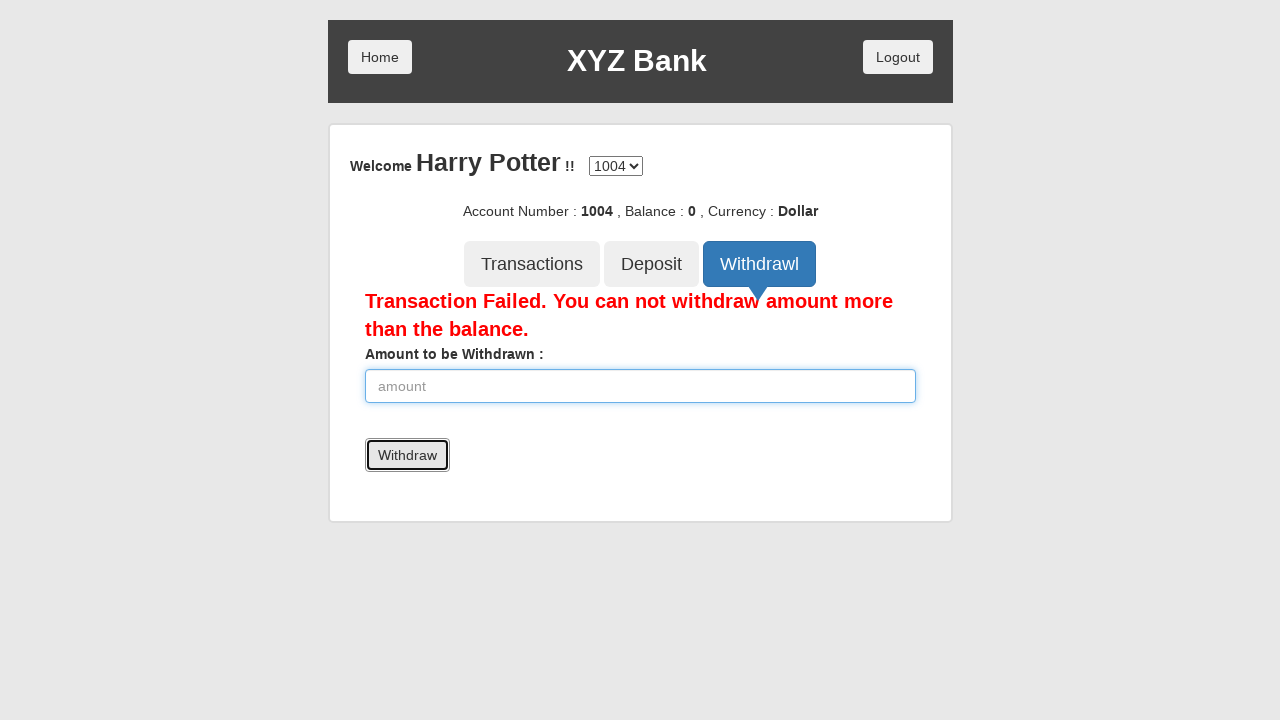

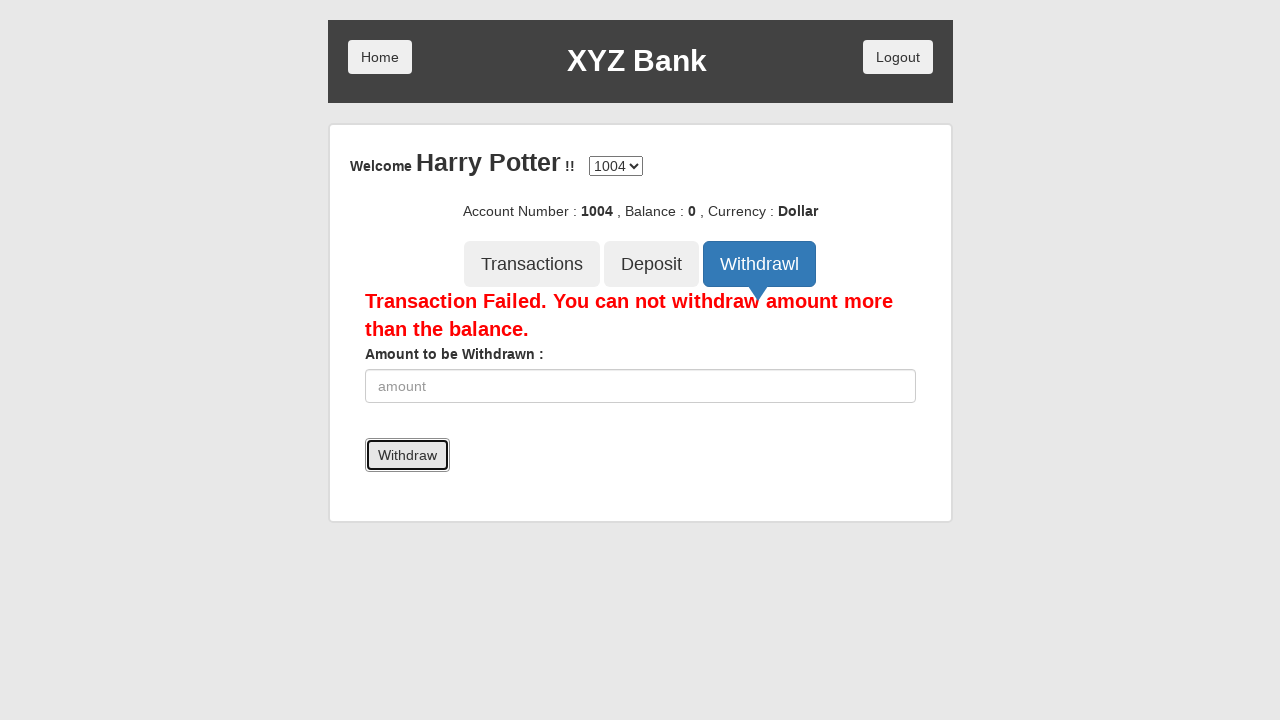